Tests dropdown selection by selecting an option from a select element

Starting URL: https://rahulshettyacademy.com/AutomationPractice/

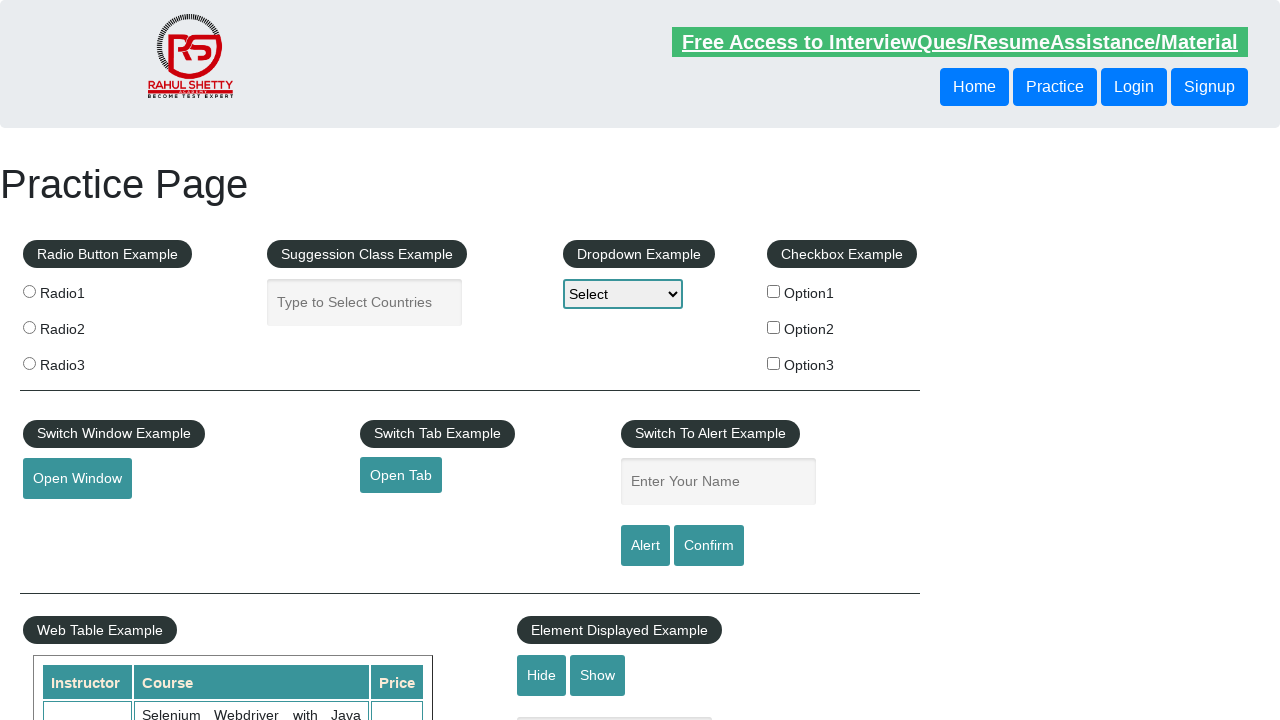

Selected Option3 from dropdown menu by index on select[name='dropdown-class-example']
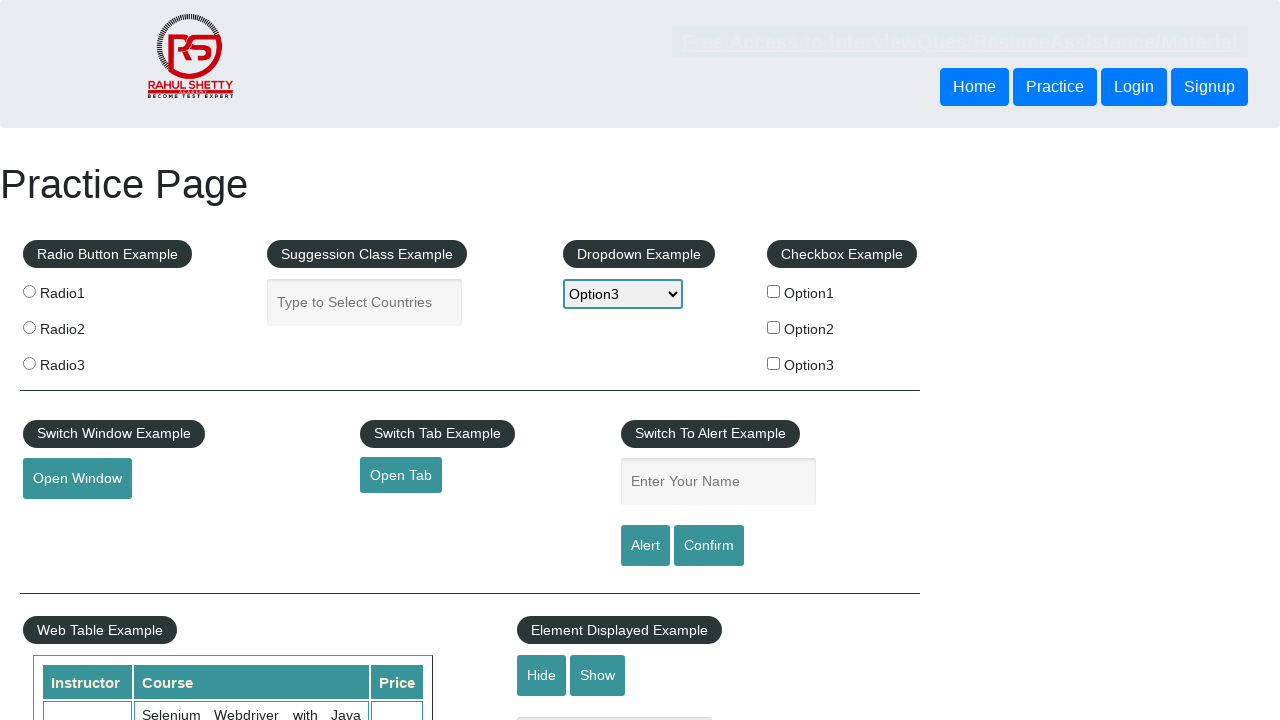

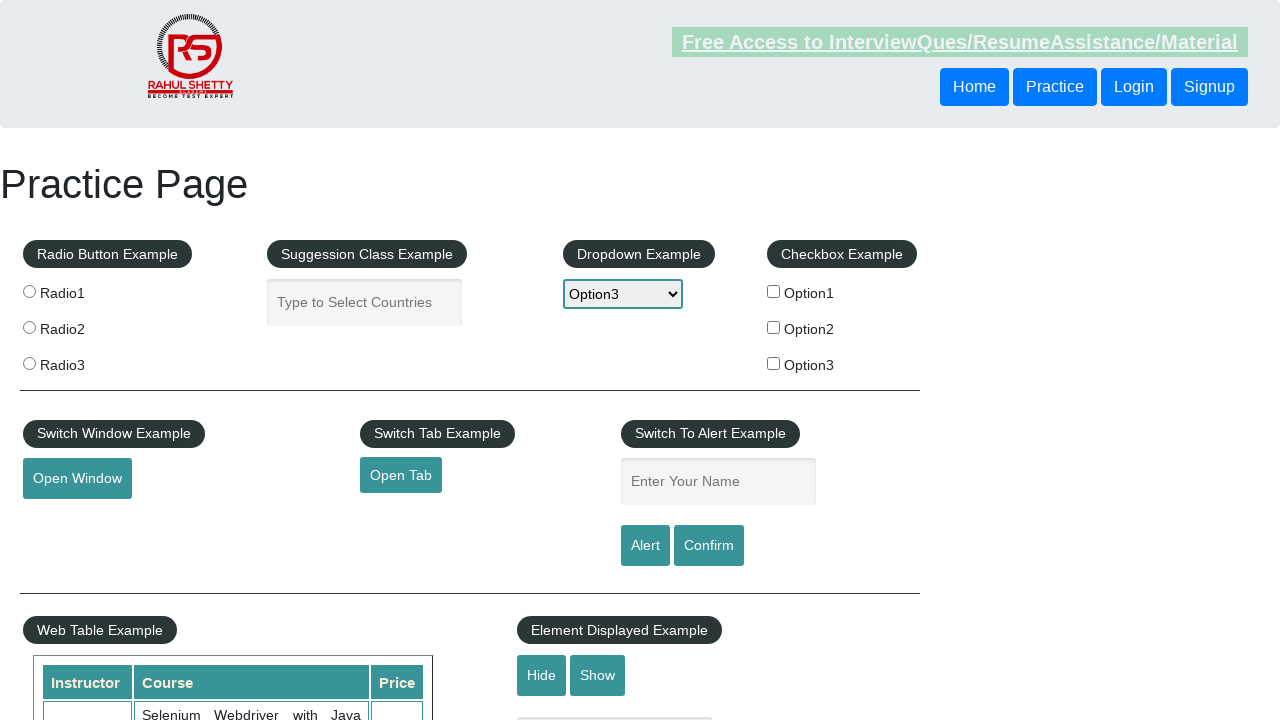